Tests an e-commerce cart functionality by adding specific products (Cucumber, Broccoli, Tomato) to cart, proceeding to checkout, and applying a promo code

Starting URL: https://rahulshettyacademy.com/seleniumPractise/#/

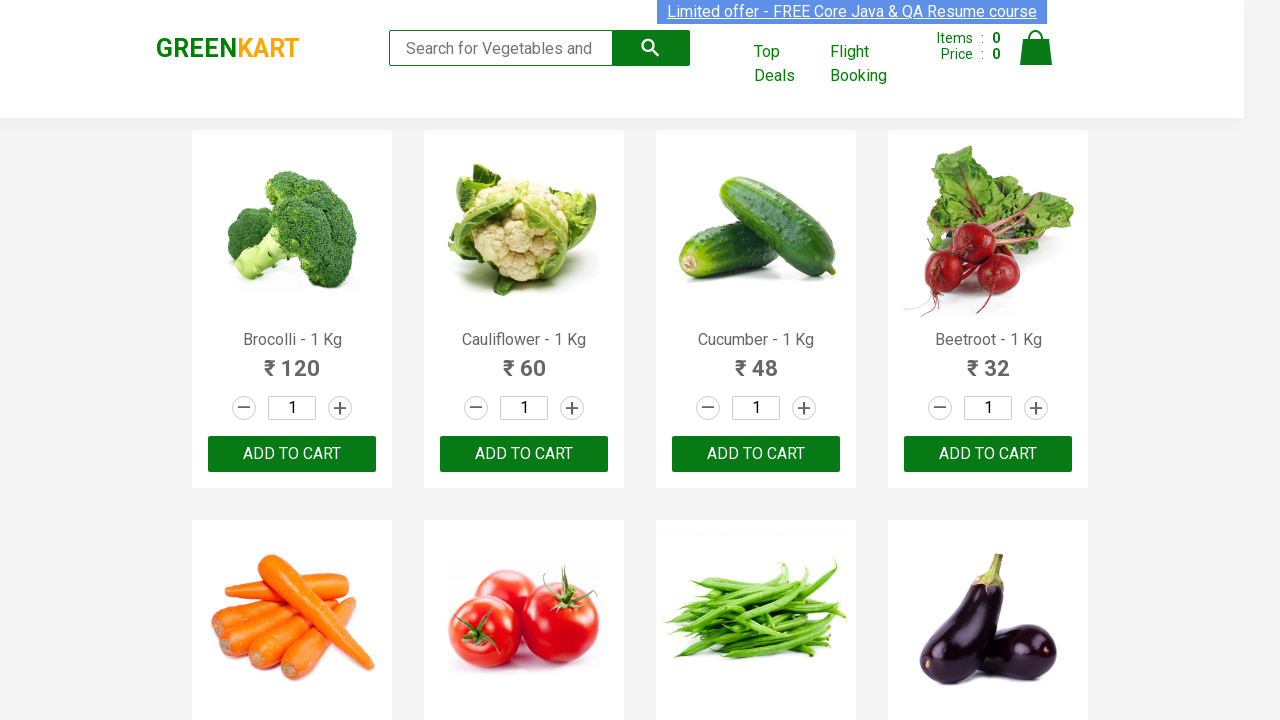

Waited for product names to load on e-commerce page
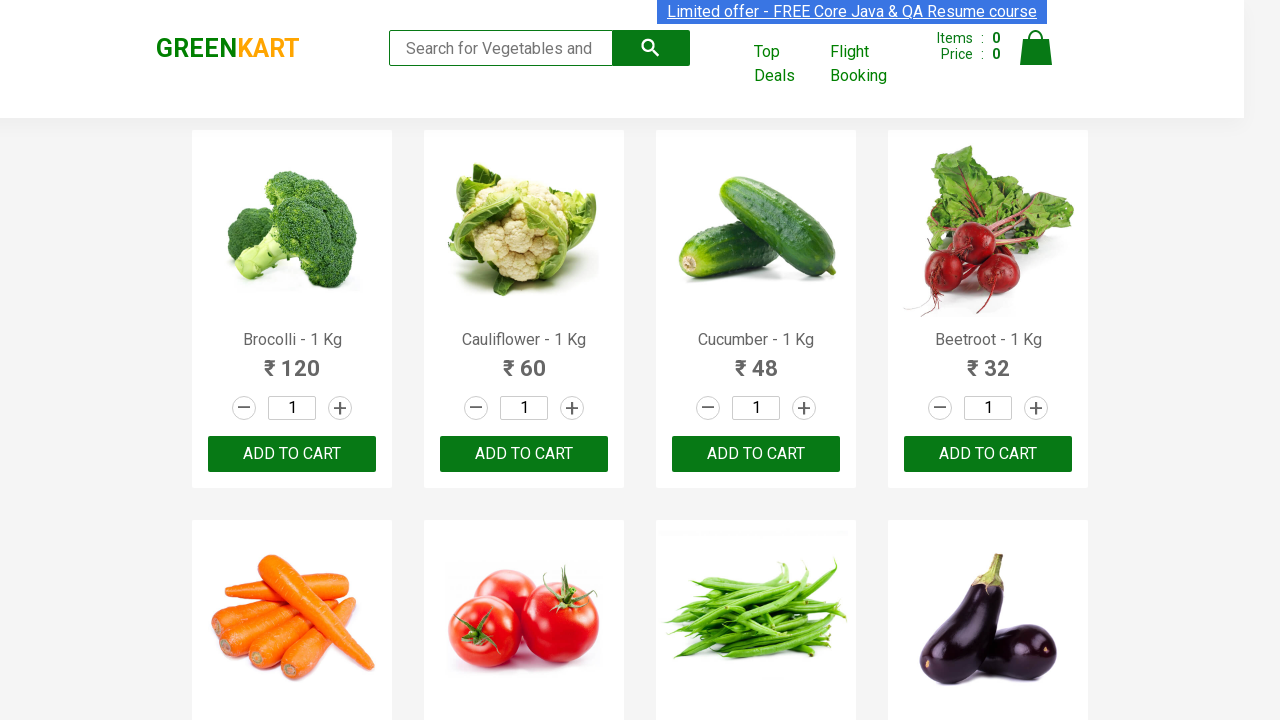

Retrieved all product elements from the page
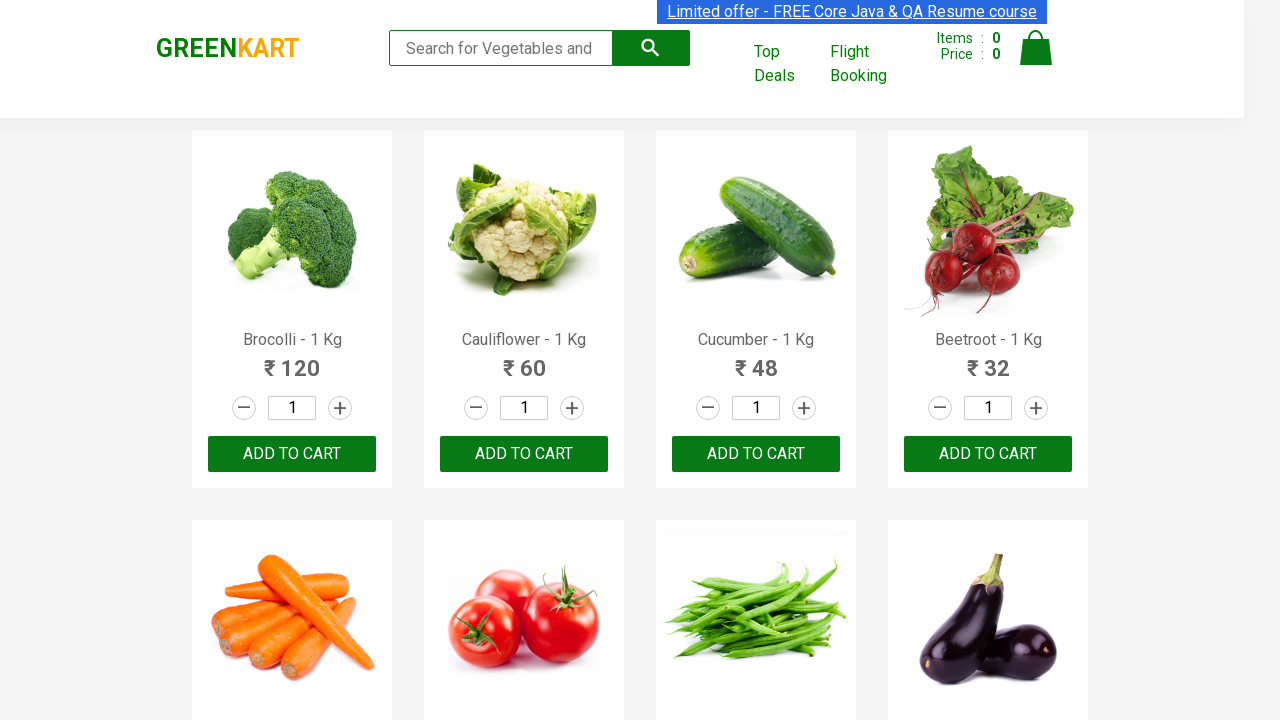

Added Brocolli to cart at (292, 454) on xpath=//div[@class='product-action']/button >> nth=0
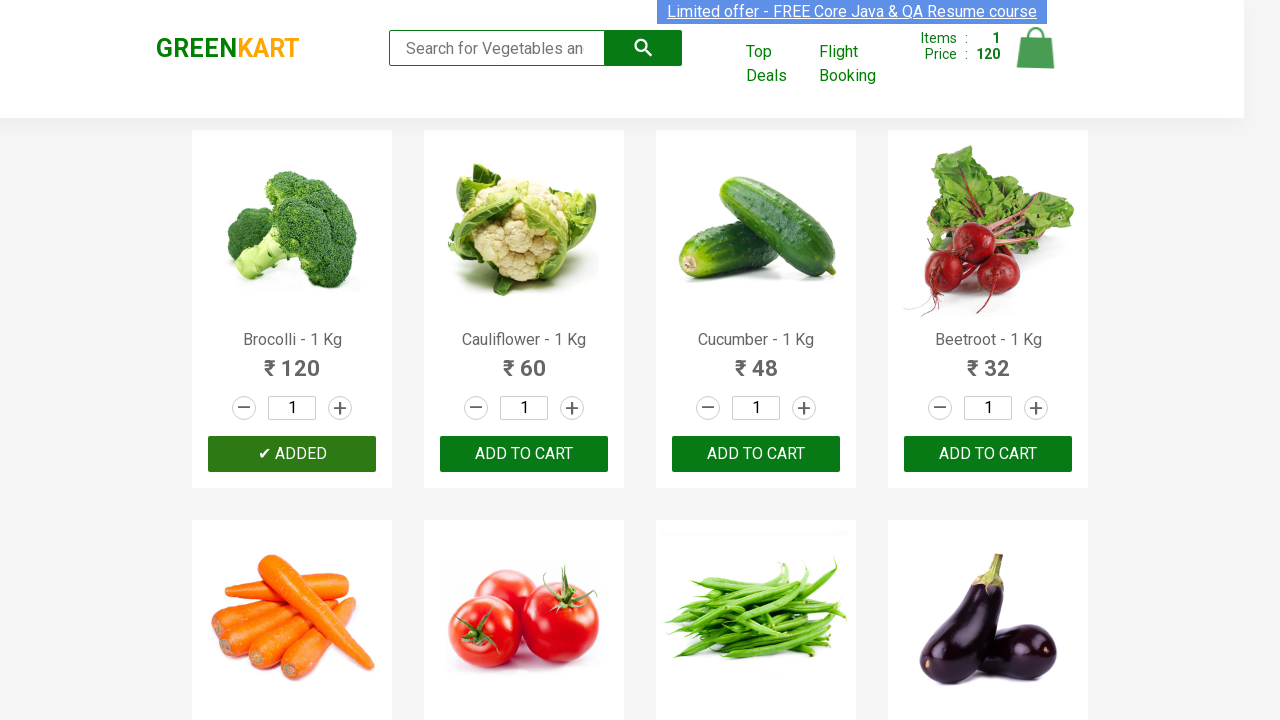

Added Cucumber to cart at (756, 454) on xpath=//div[@class='product-action']/button >> nth=2
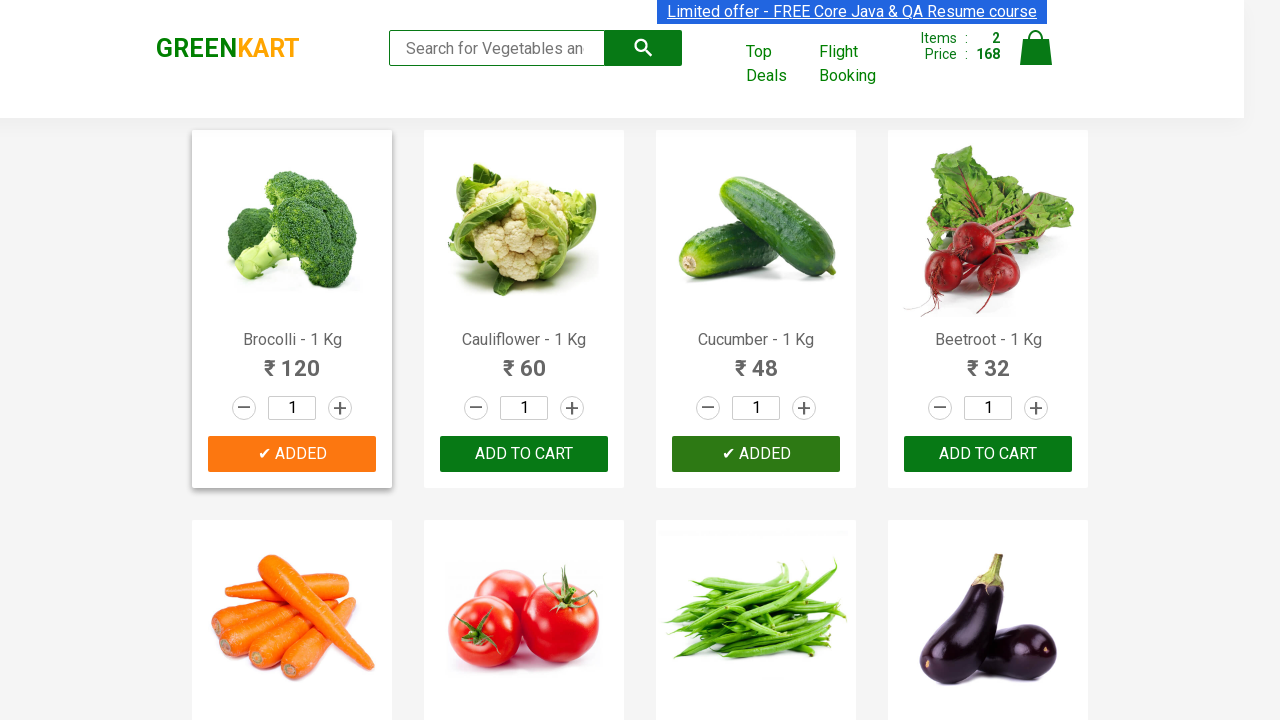

Added Tomato to cart at (524, 360) on xpath=//div[@class='product-action']/button >> nth=5
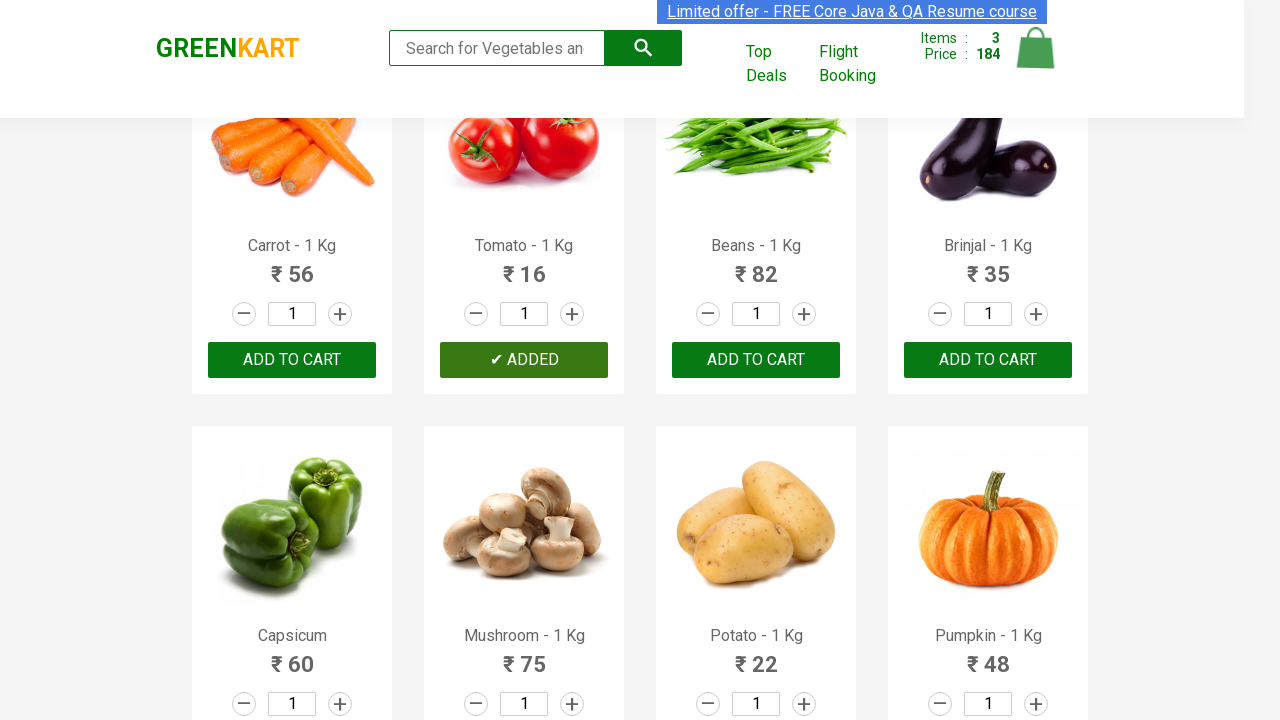

Clicked on cart icon to view cart at (1036, 48) on xpath=//a[@class='cart-icon']//img[contains(@class,'')]
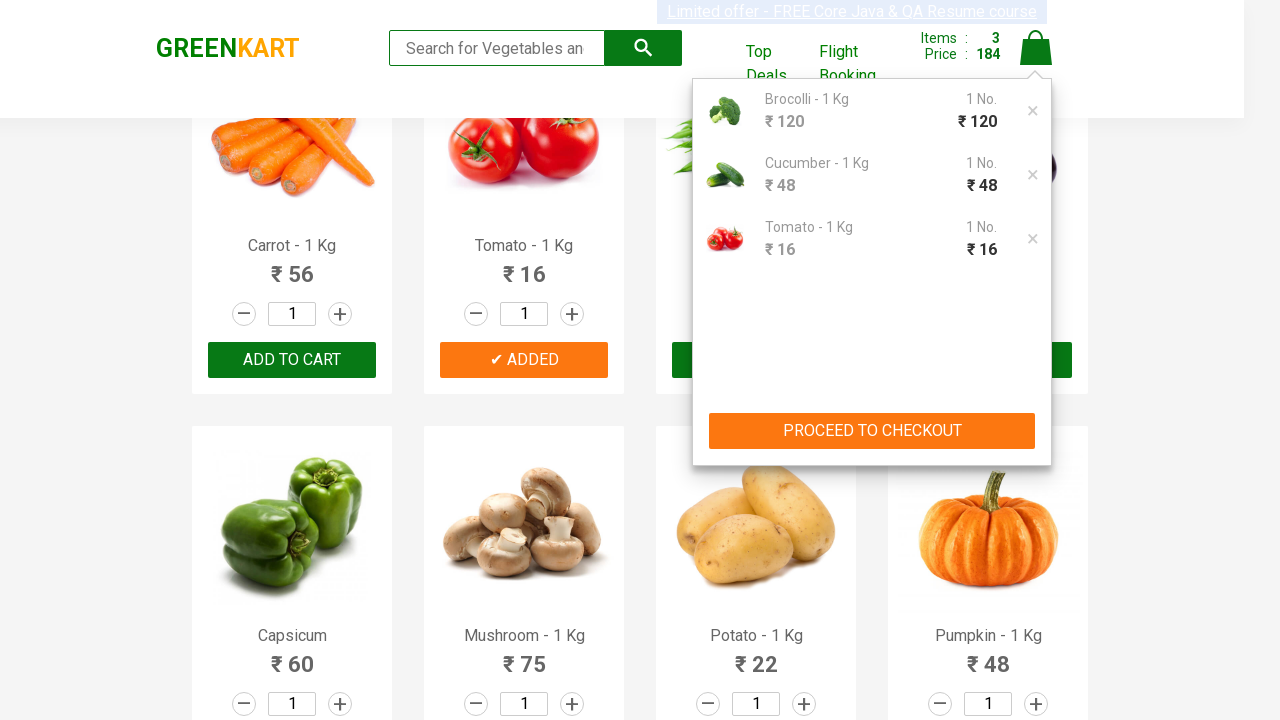

Clicked PROCEED TO CHECKOUT button at (872, 431) on xpath=//button[contains(text(),'PROCEED TO CHECKOUT')]
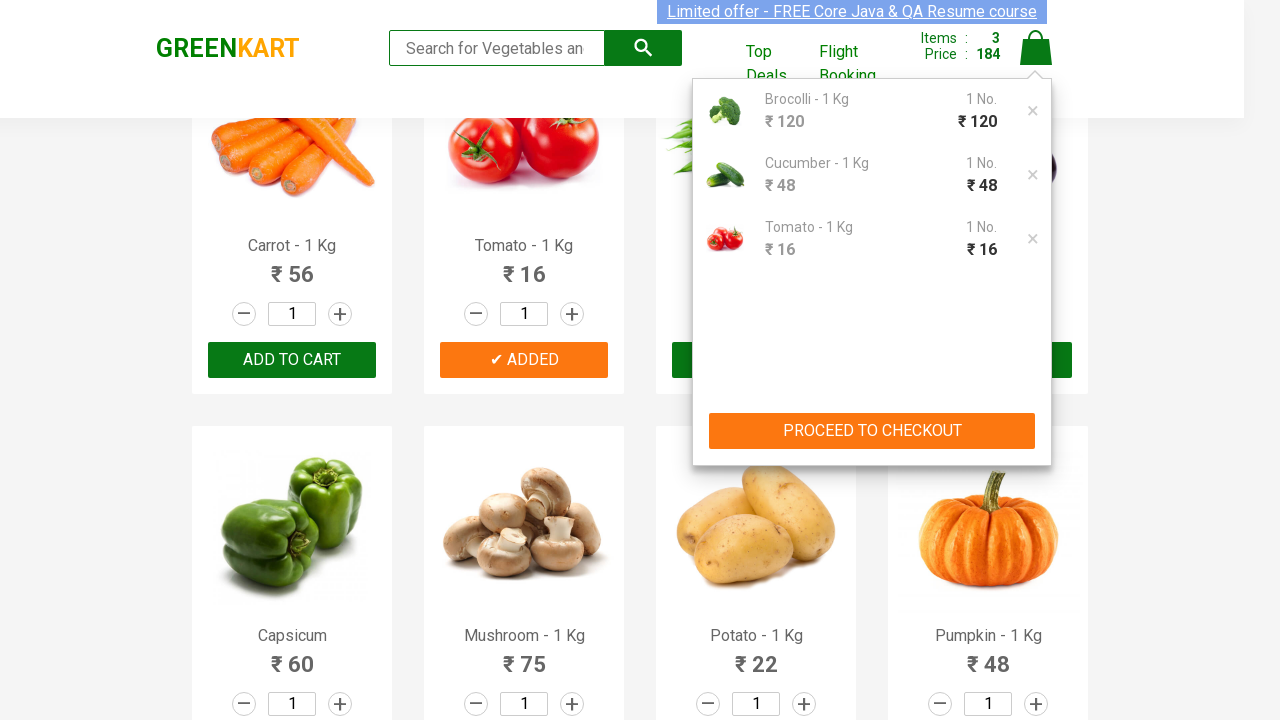

Waited for promo code input field to become visible
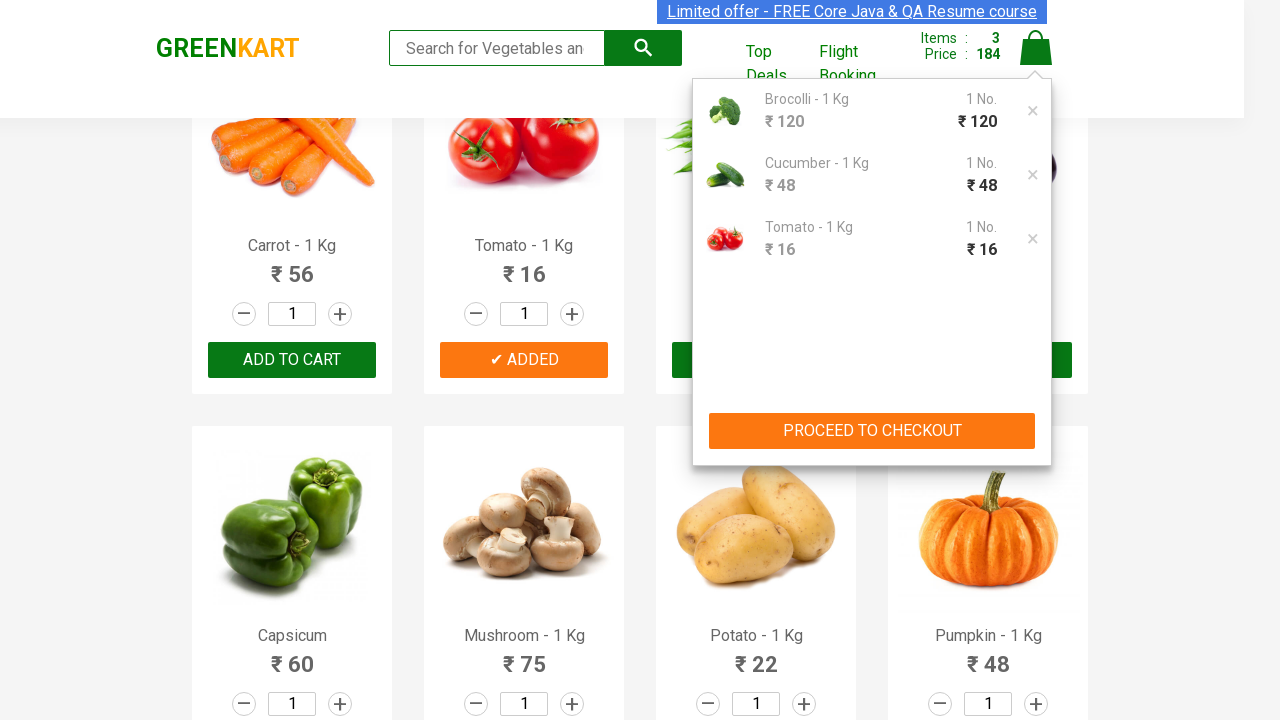

Entered promo code 'rahulshettyacademy' into the input field on #root > div > div > div > div:nth-child(4) > div > input
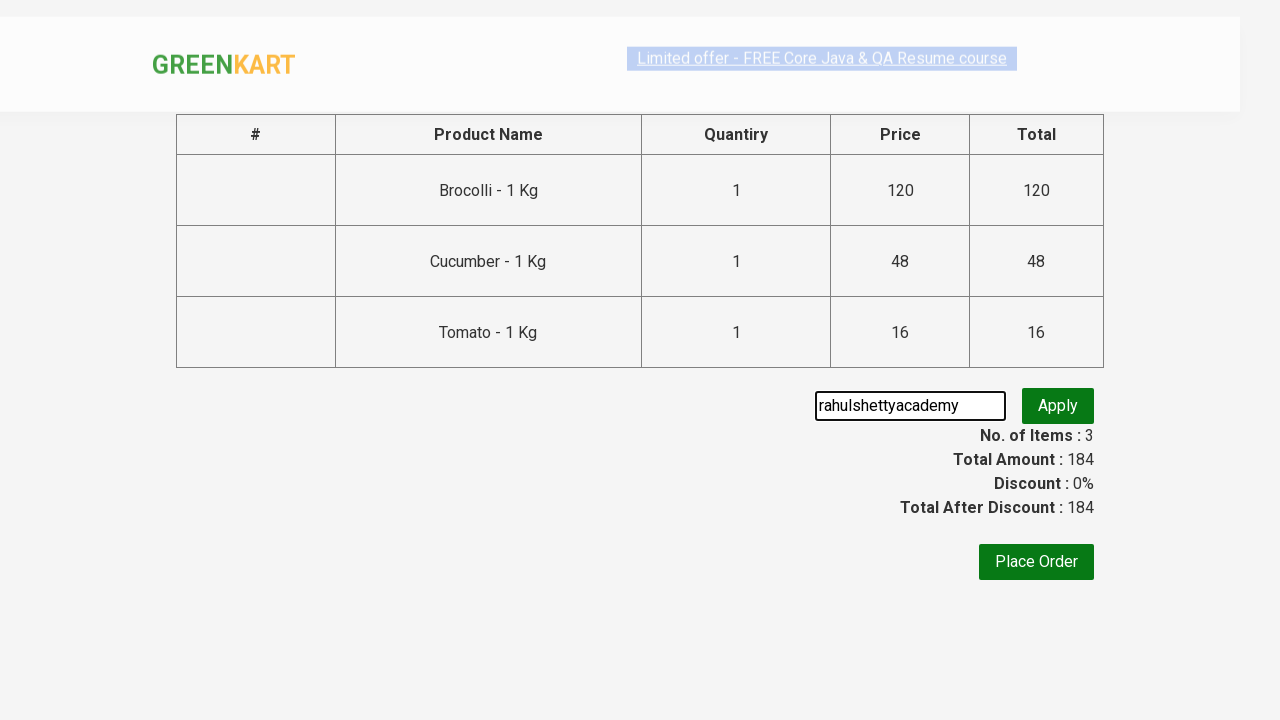

Clicked Apply button to apply the promo code at (1058, 406) on button.promoBtn
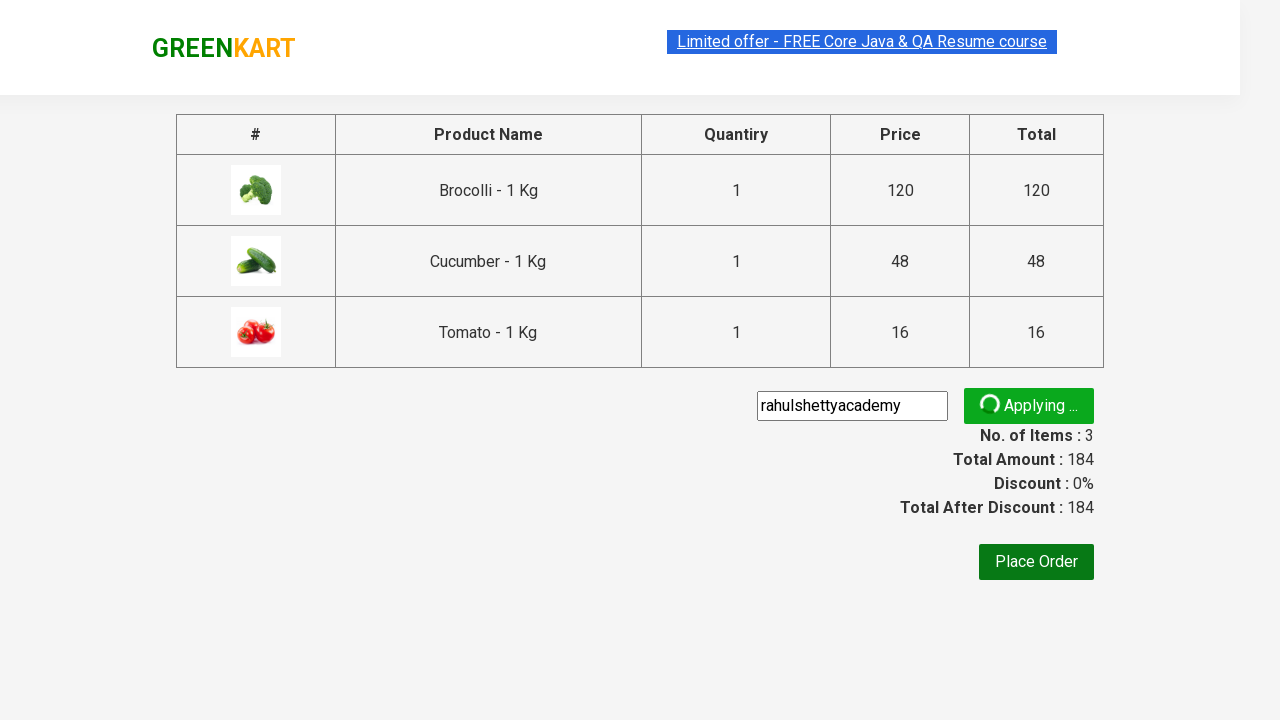

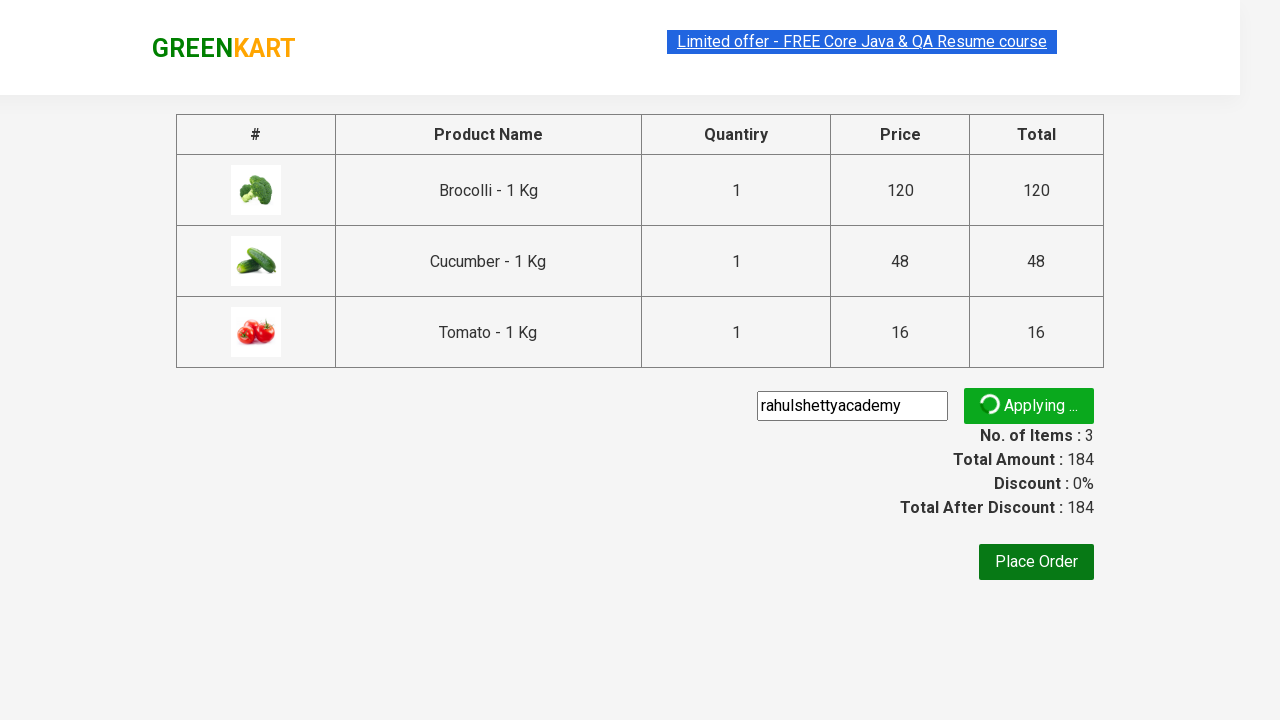